Tests that the browser back button works correctly with filter navigation

Starting URL: https://demo.playwright.dev/todomvc

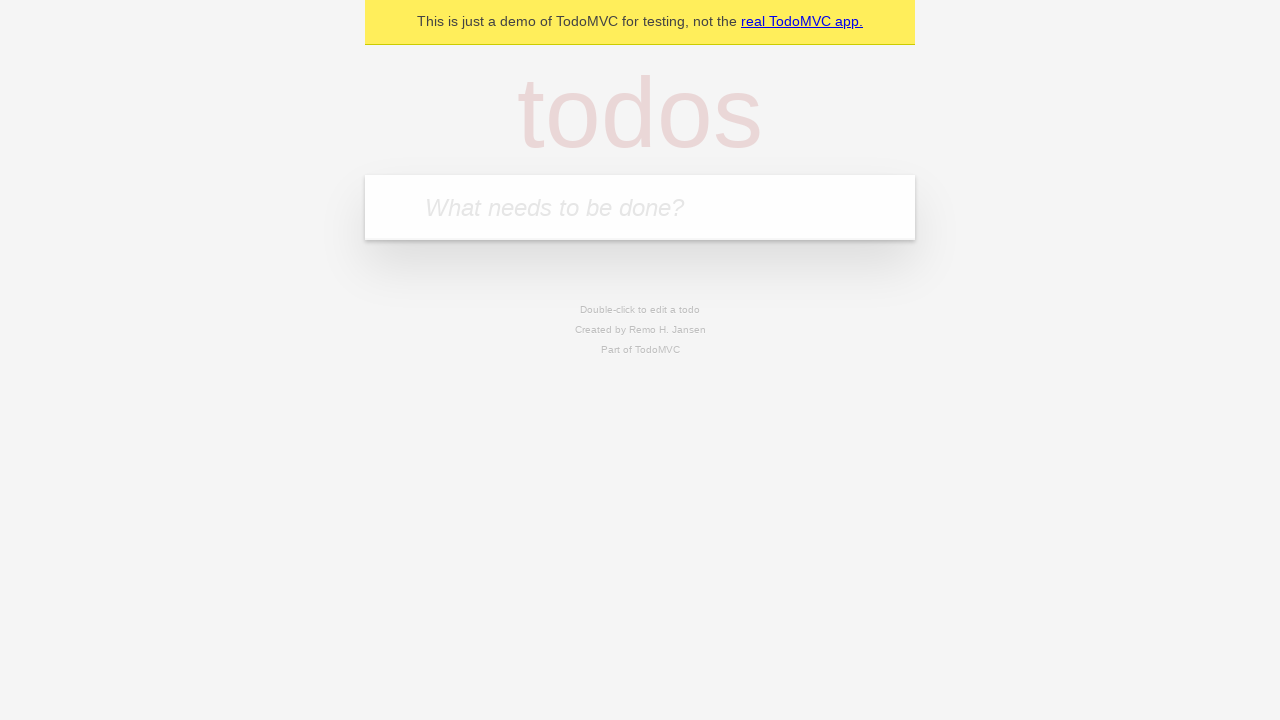

Filled new todo input with 'buy some cheese' on .new-todo
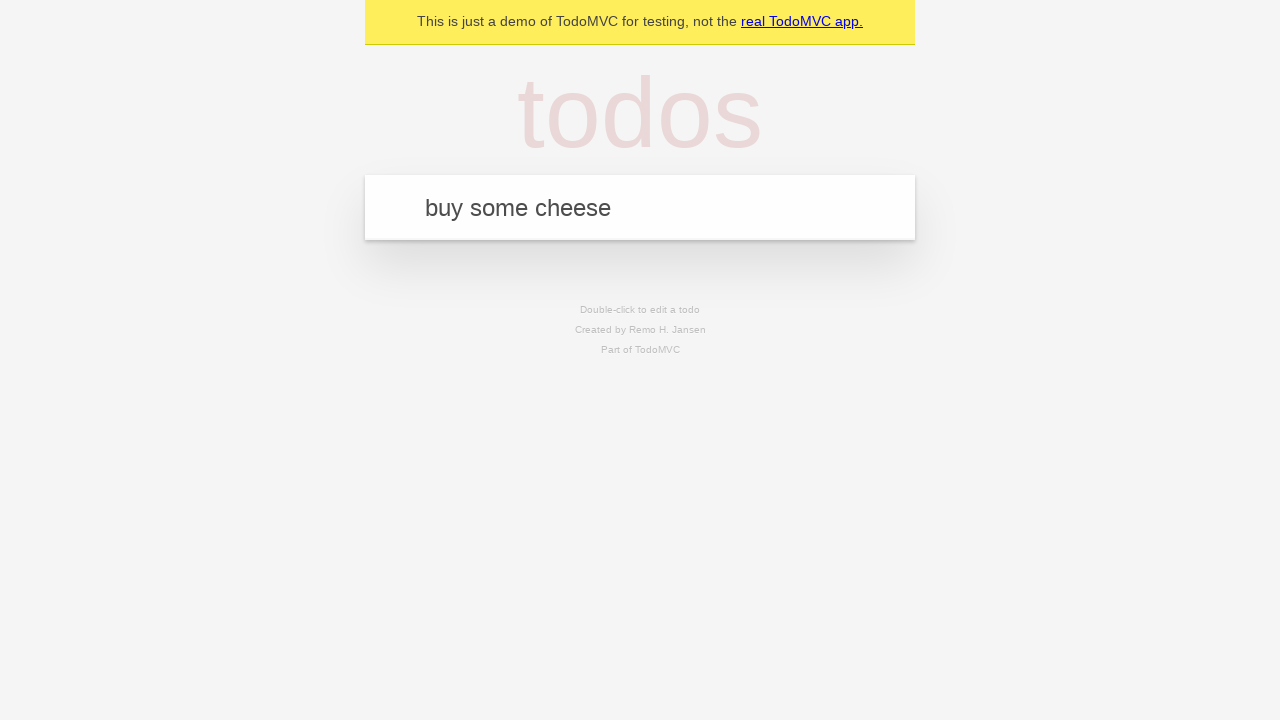

Pressed Enter to create first todo 'buy some cheese' on .new-todo
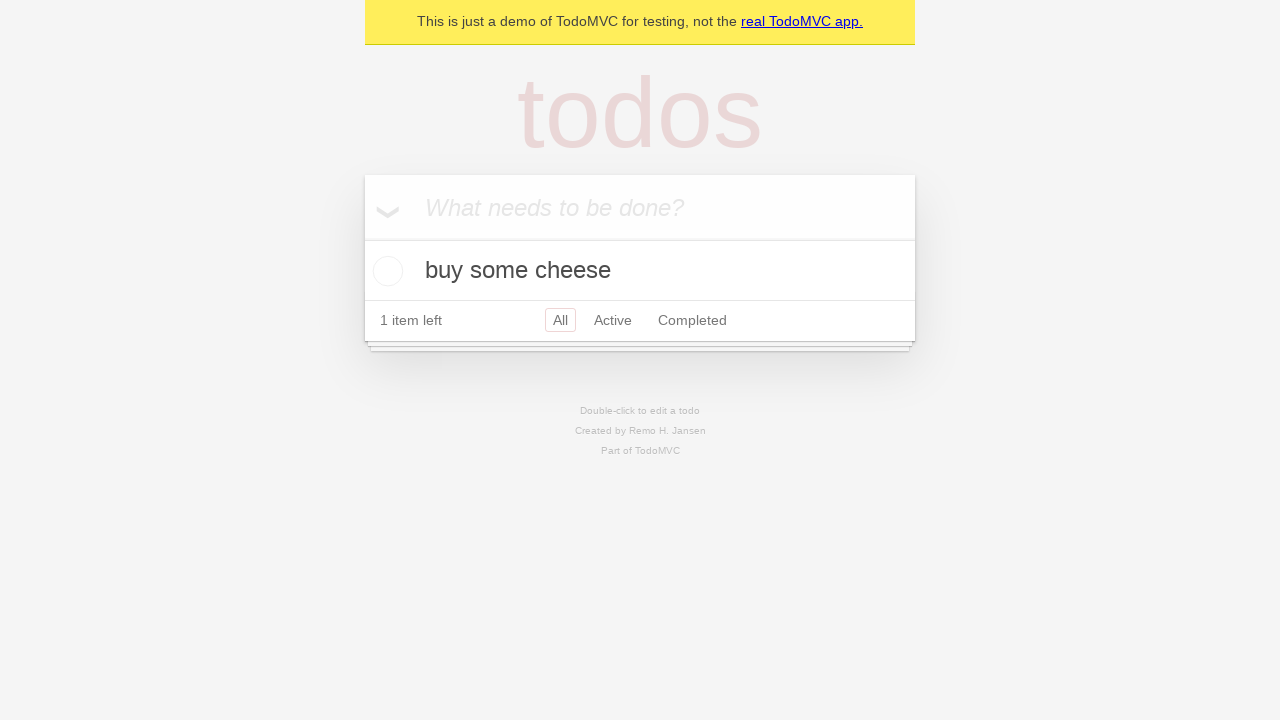

Filled new todo input with 'feed the cat' on .new-todo
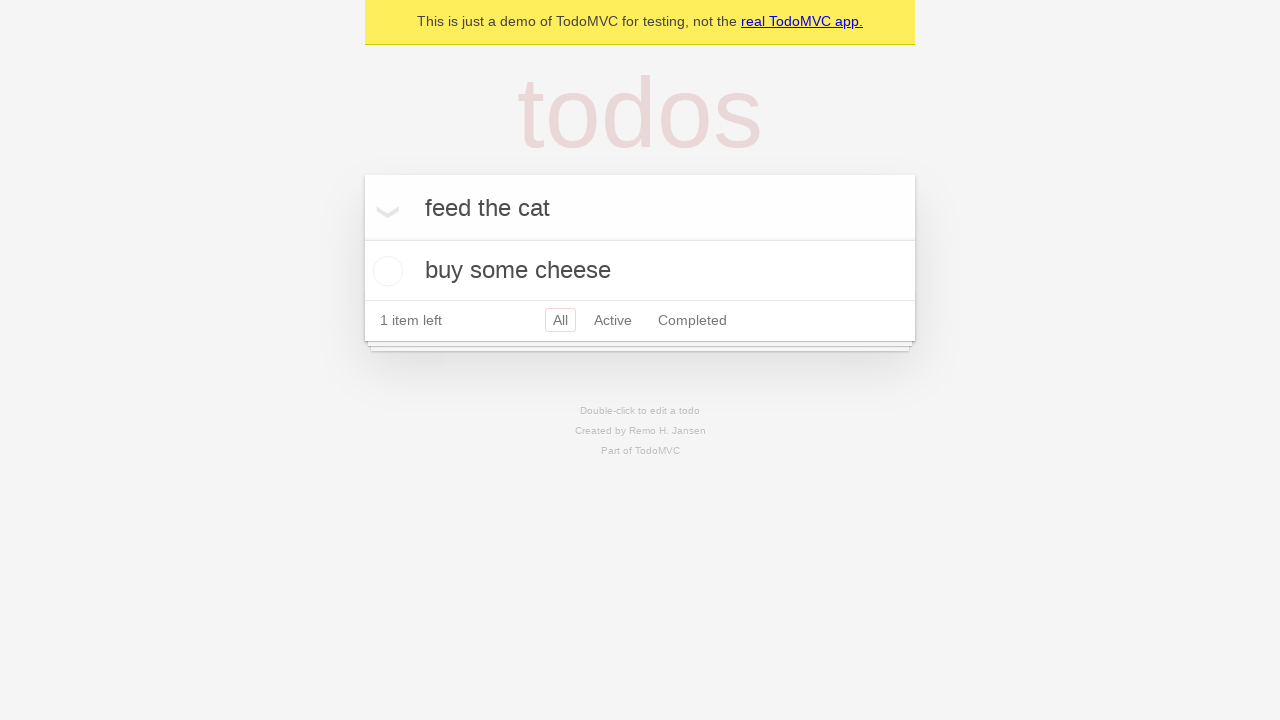

Pressed Enter to create second todo 'feed the cat' on .new-todo
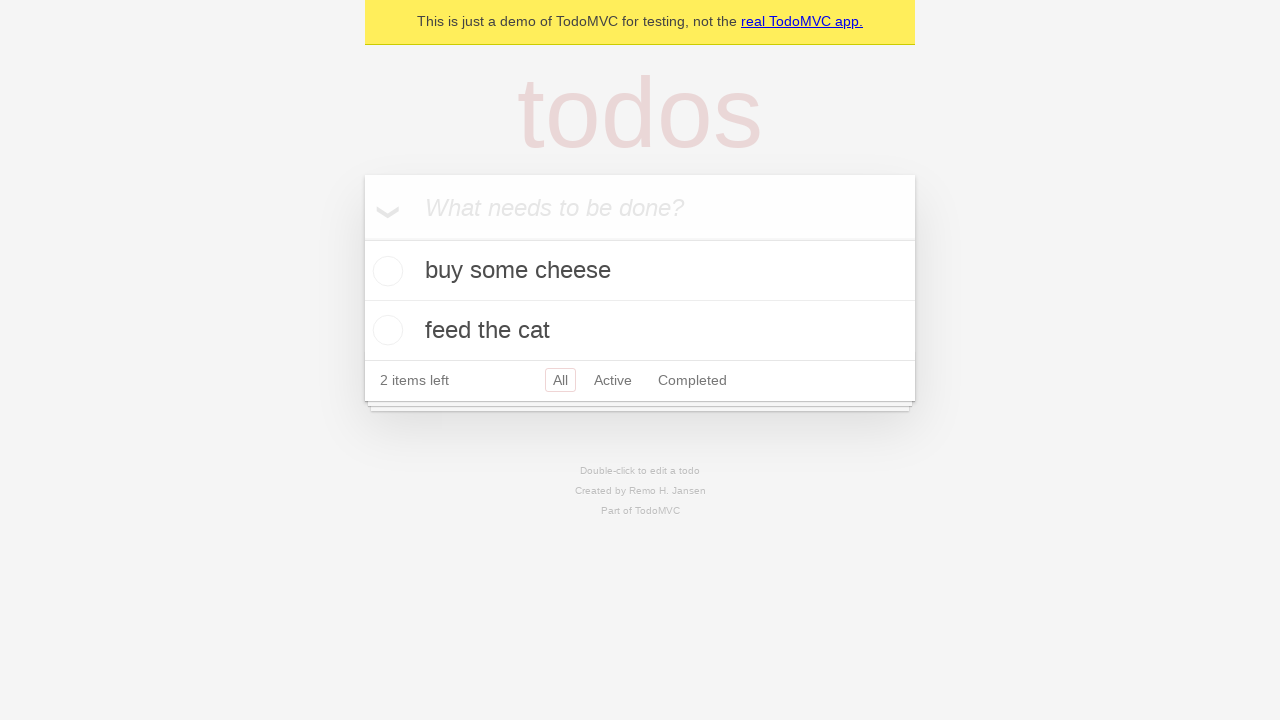

Filled new todo input with 'book a doctors appointment' on .new-todo
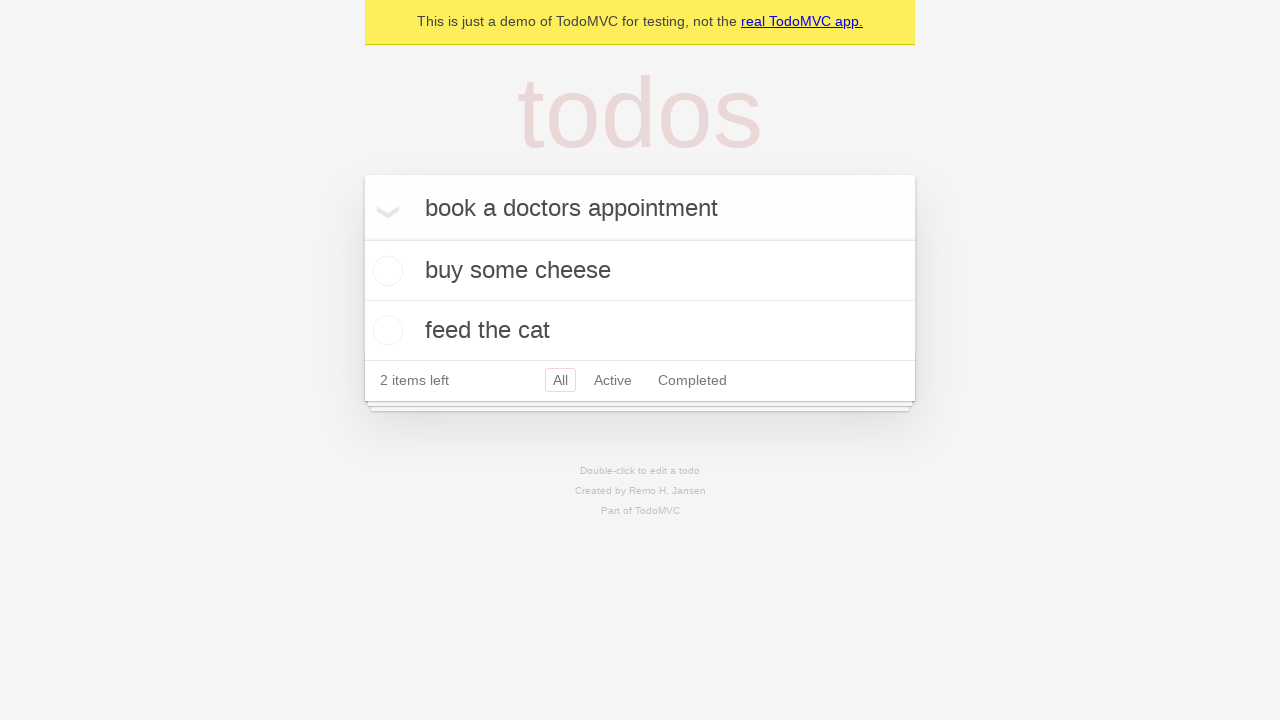

Pressed Enter to create third todo 'book a doctors appointment' on .new-todo
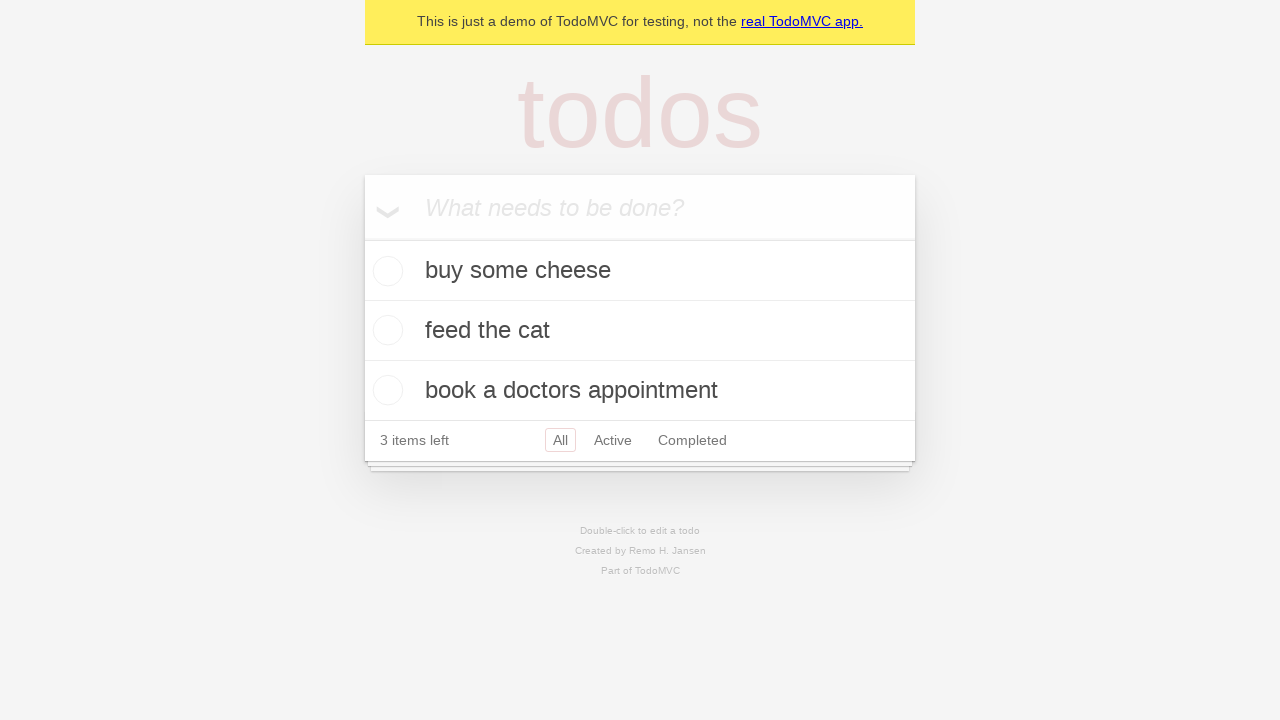

Waited for all three todos to be rendered
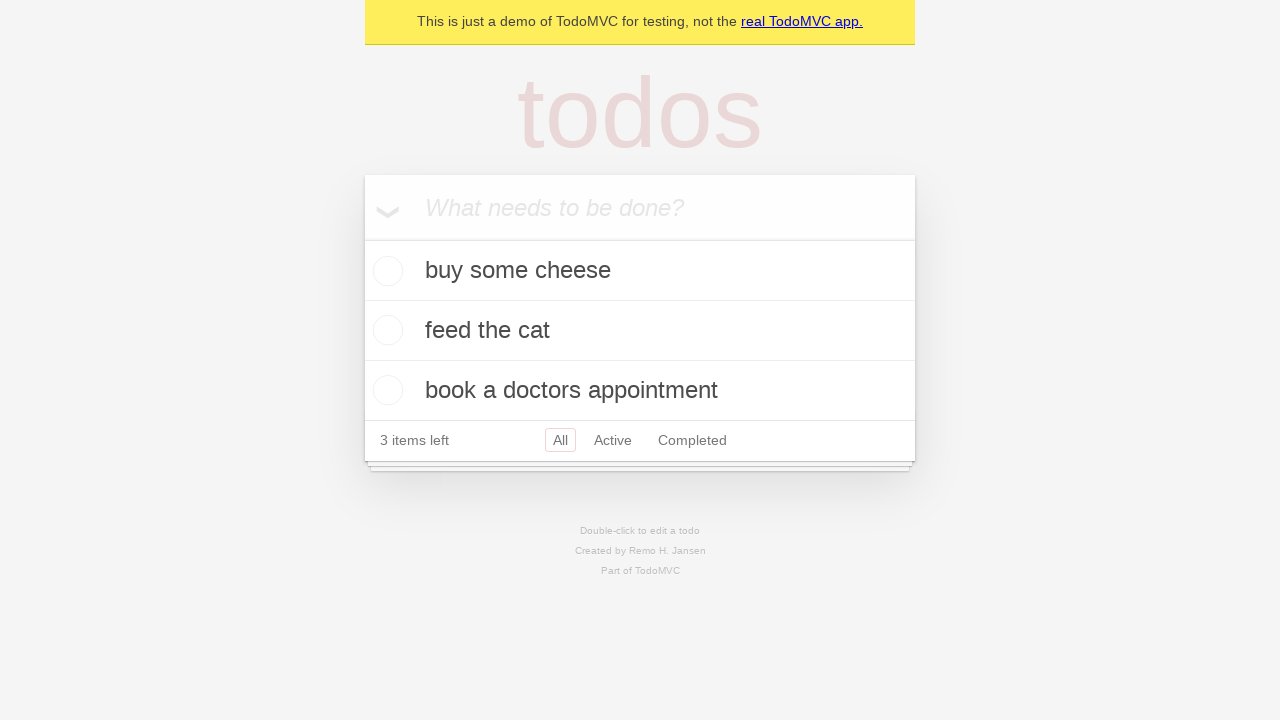

Checked the second todo item 'feed the cat' at (385, 330) on .todo-list li .toggle >> nth=1
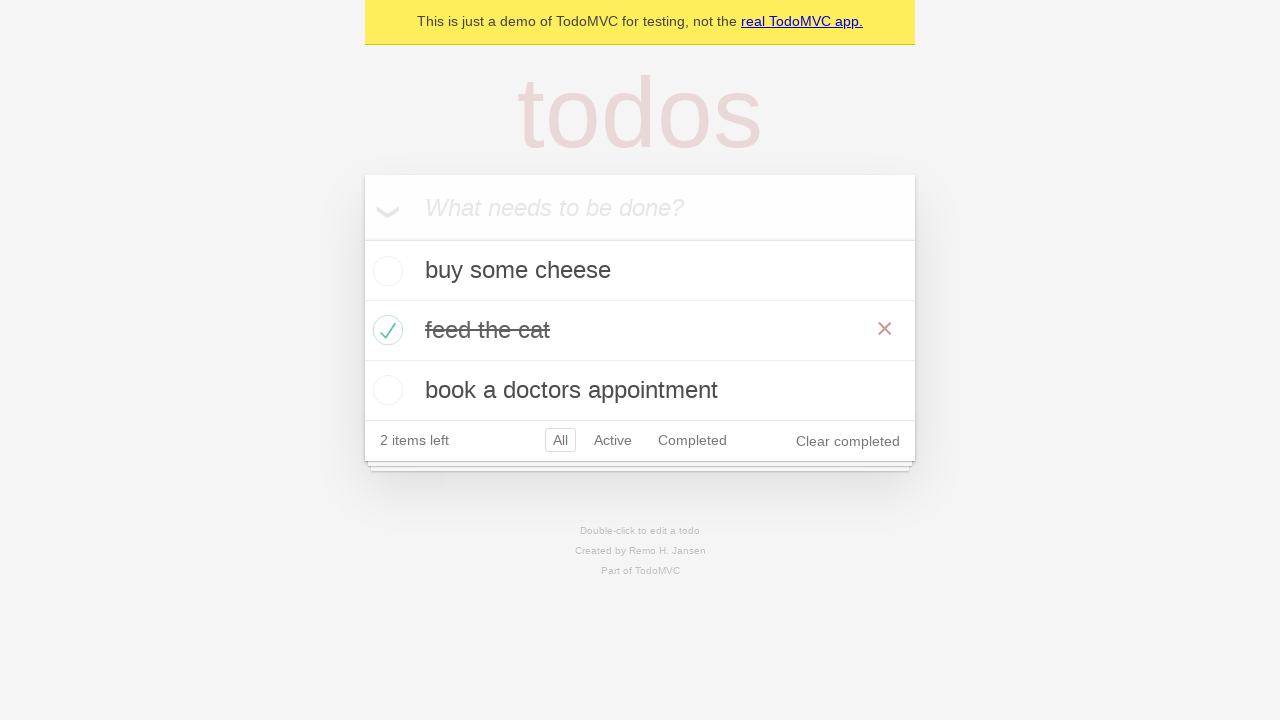

Clicked 'All' filter at (560, 440) on .filters >> text=All
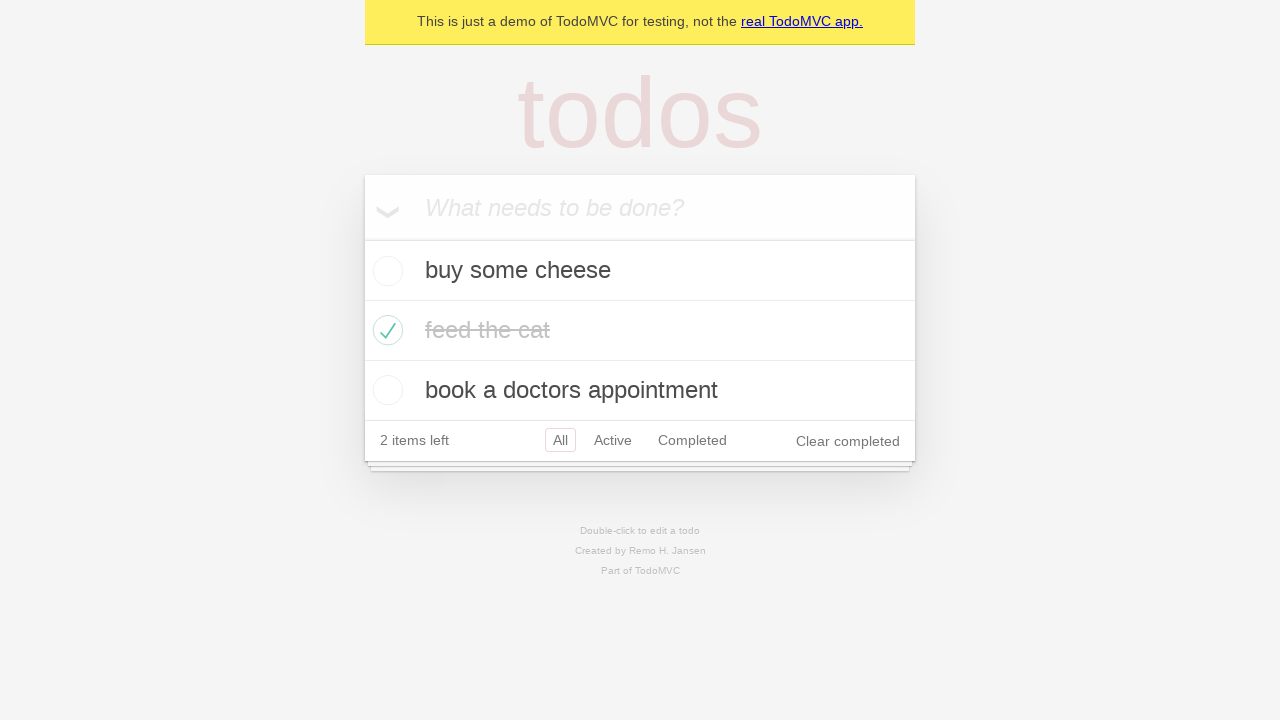

Clicked 'Active' filter at (613, 440) on .filters >> text=Active
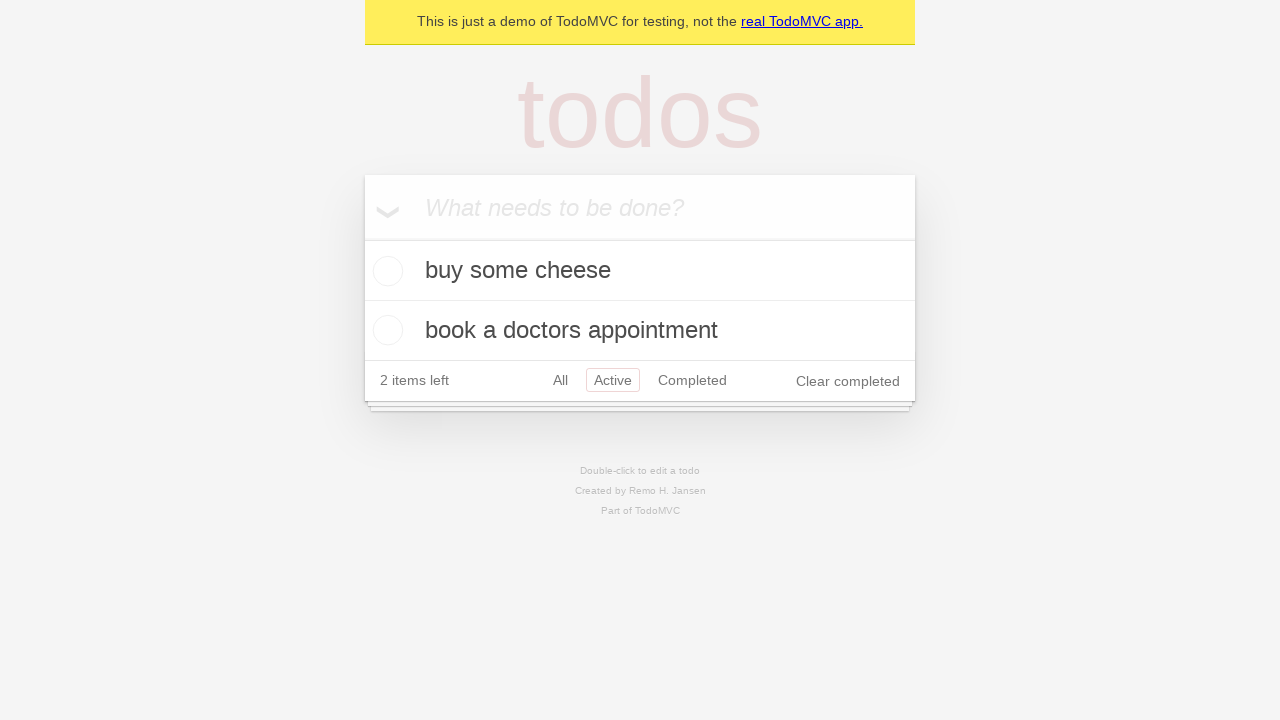

Clicked 'Completed' filter at (692, 380) on .filters >> text=Completed
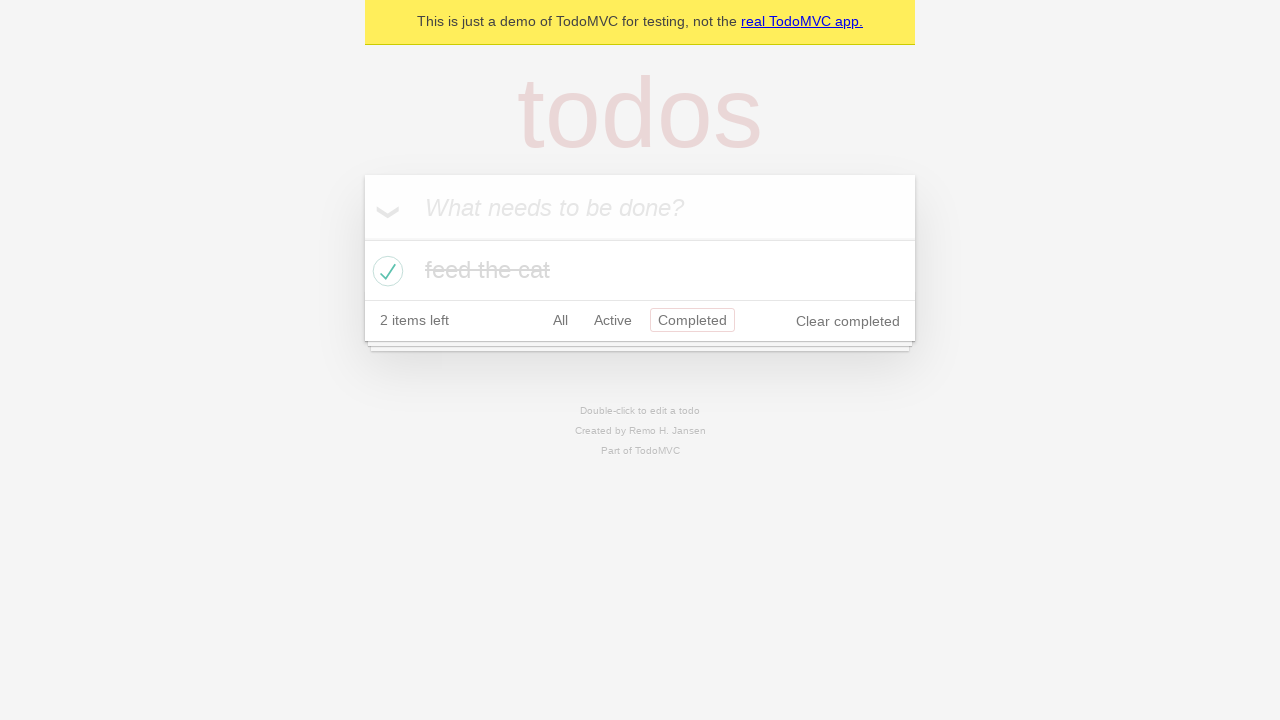

Navigated back from 'Completed' filter to 'Active' filter
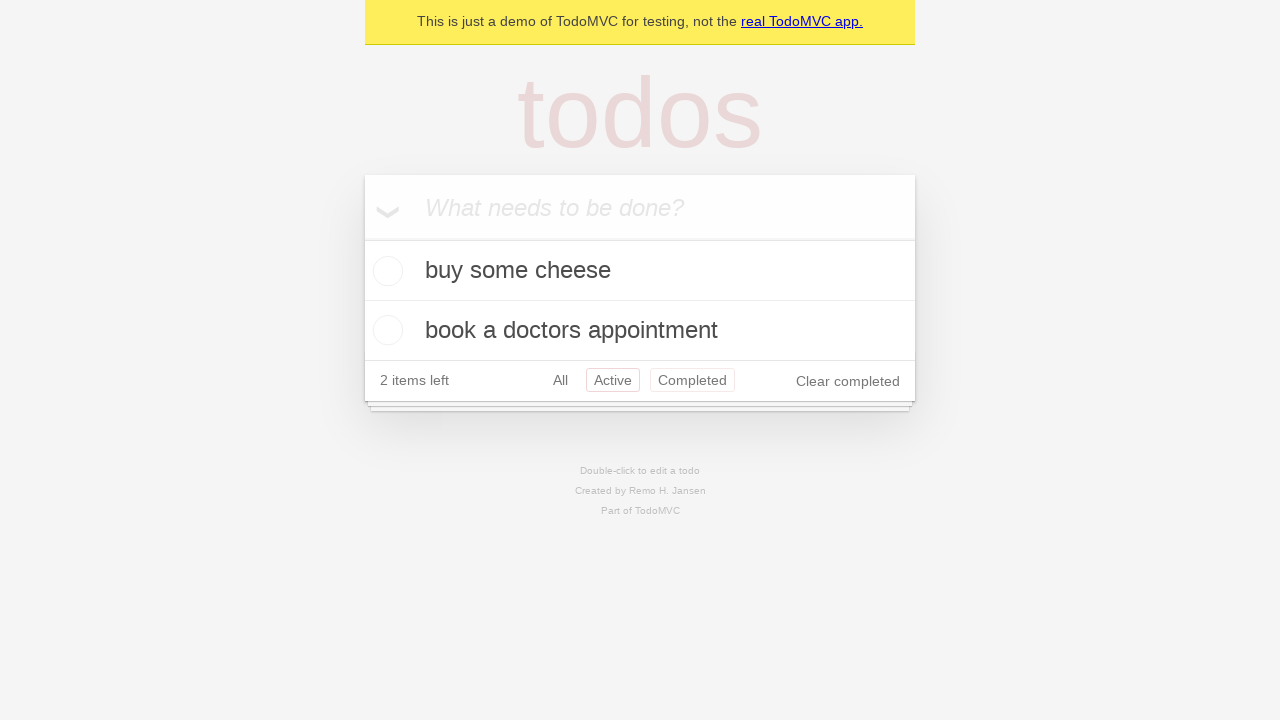

Navigated back from 'Active' filter to 'All' filter
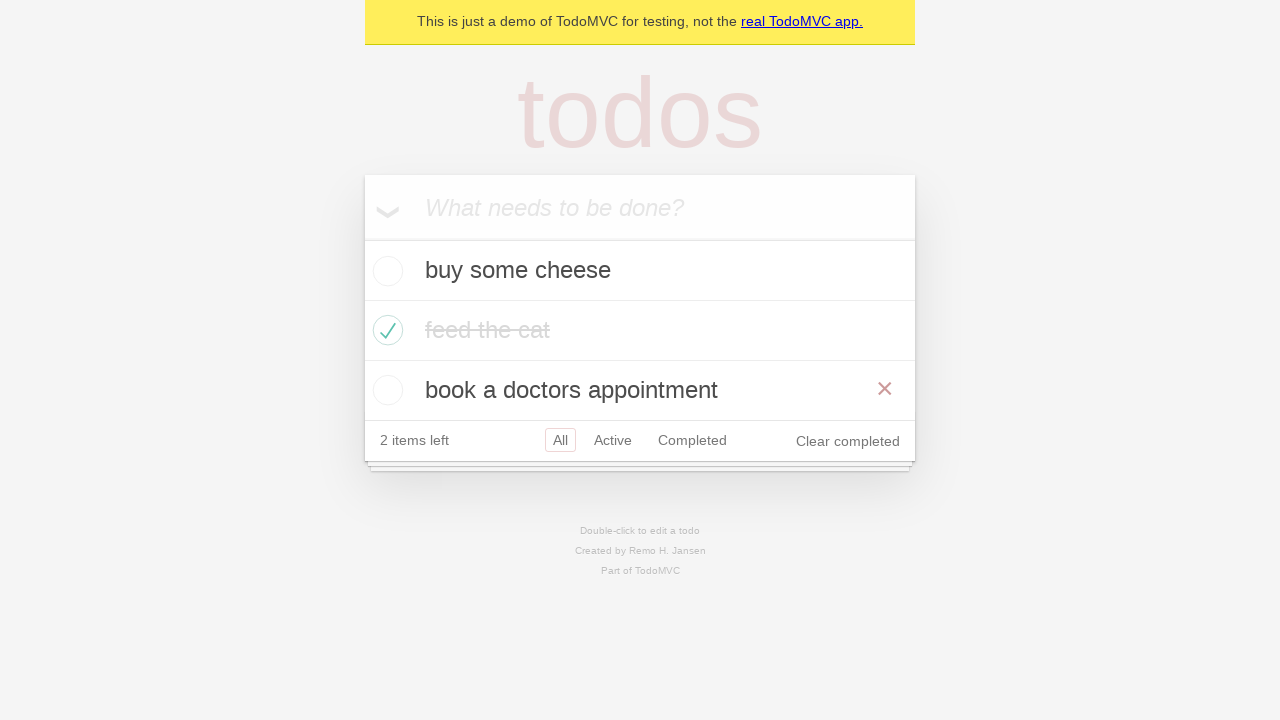

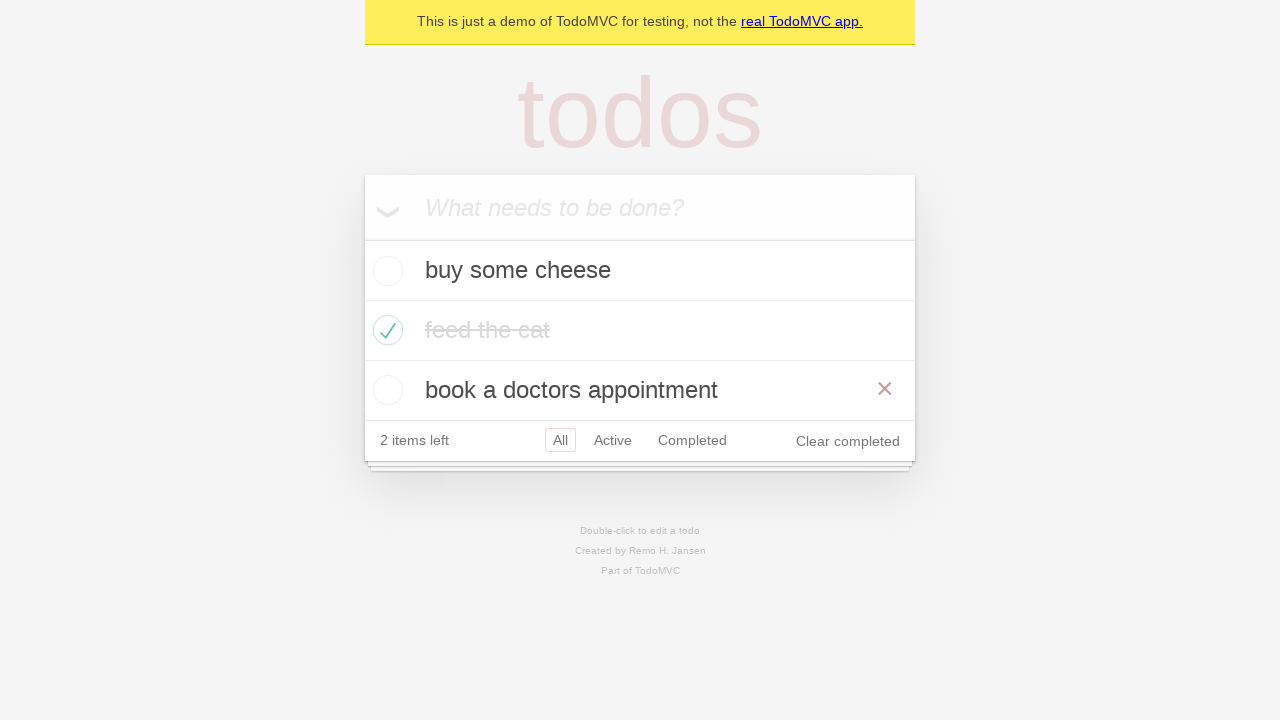